Tests the category section on AutomationExercise website by locating category elements, verifying there are 3 categories, and retrieving their names.

Starting URL: https://www.automationexercise.com/

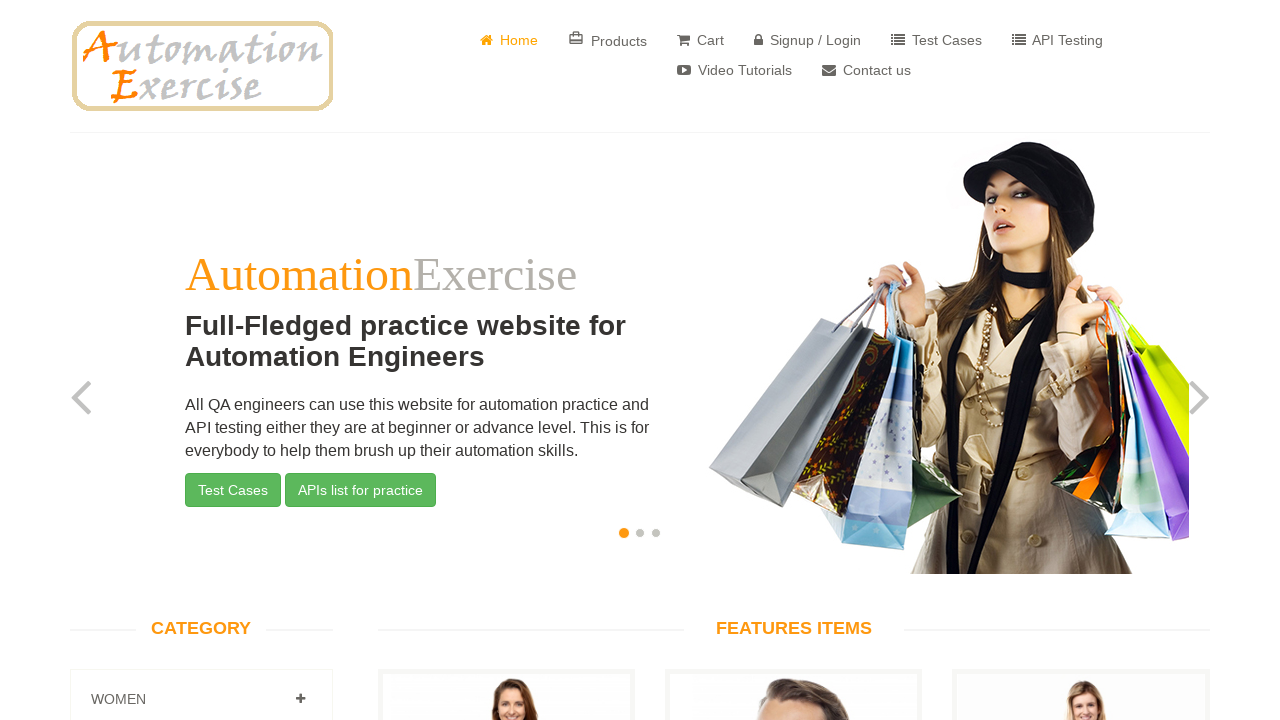

Waited for category section to load
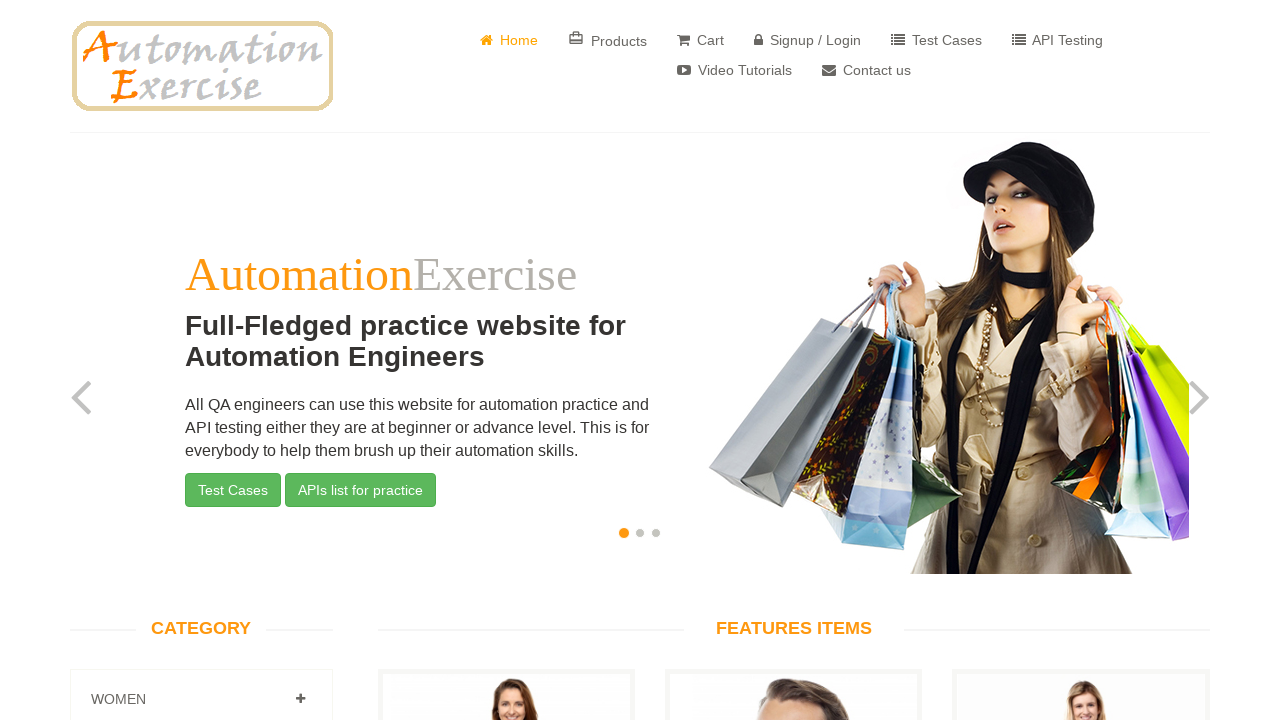

Located all category elements
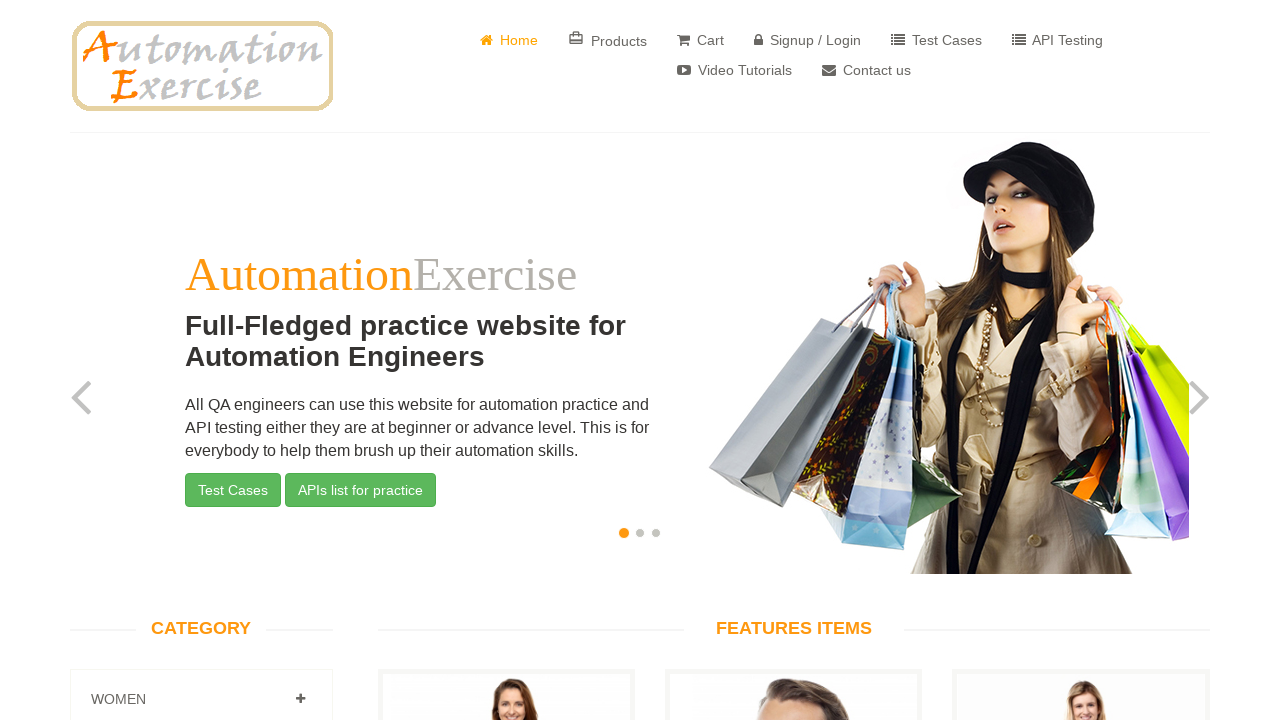

Counted category elements: found 3, expected 3
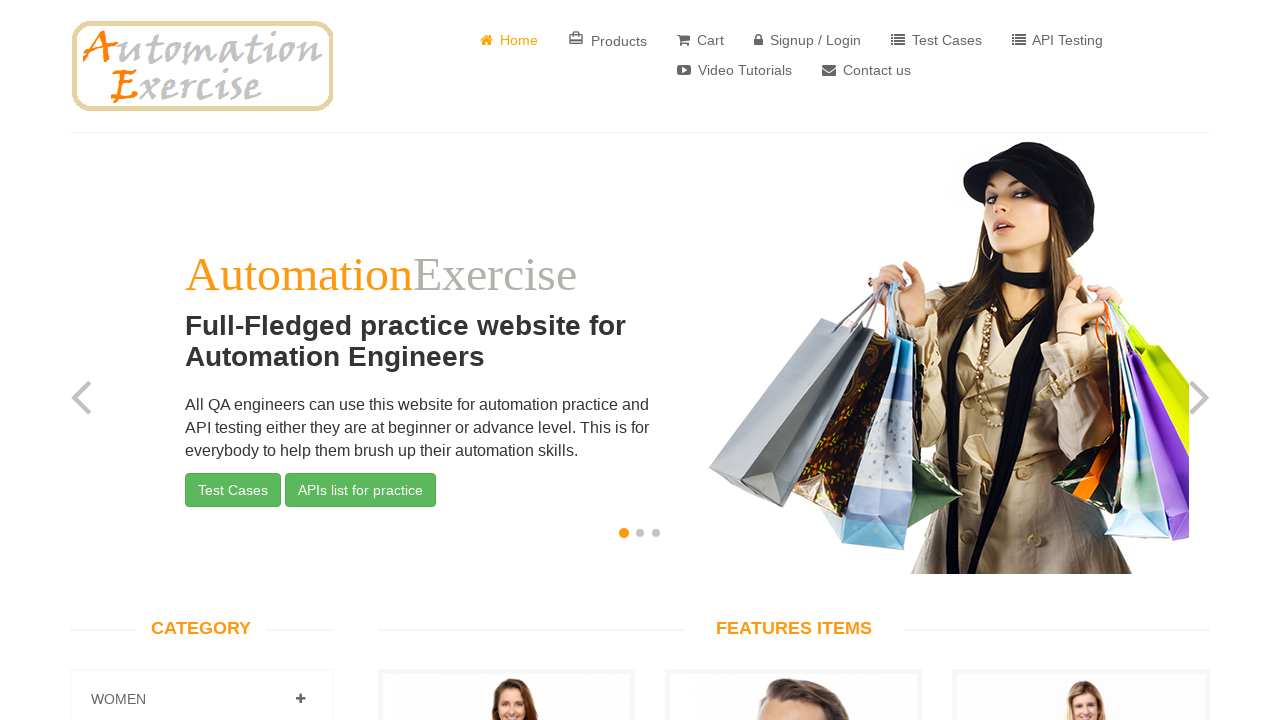

Verified category count assertion
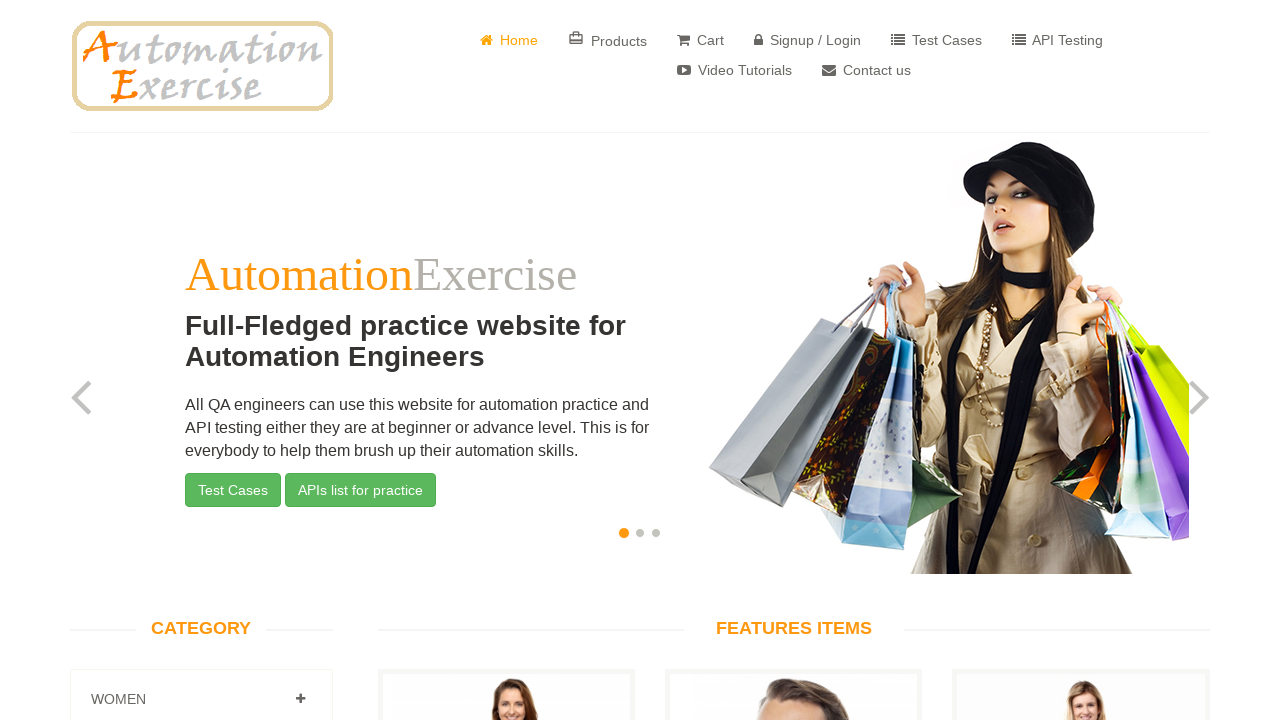

Retrieved category name: 
								
									
										
											
											Women
										
									
								
								
									
										
											
											Dress 
											
											Tops 
											
											Saree 
											
										
									
								
							
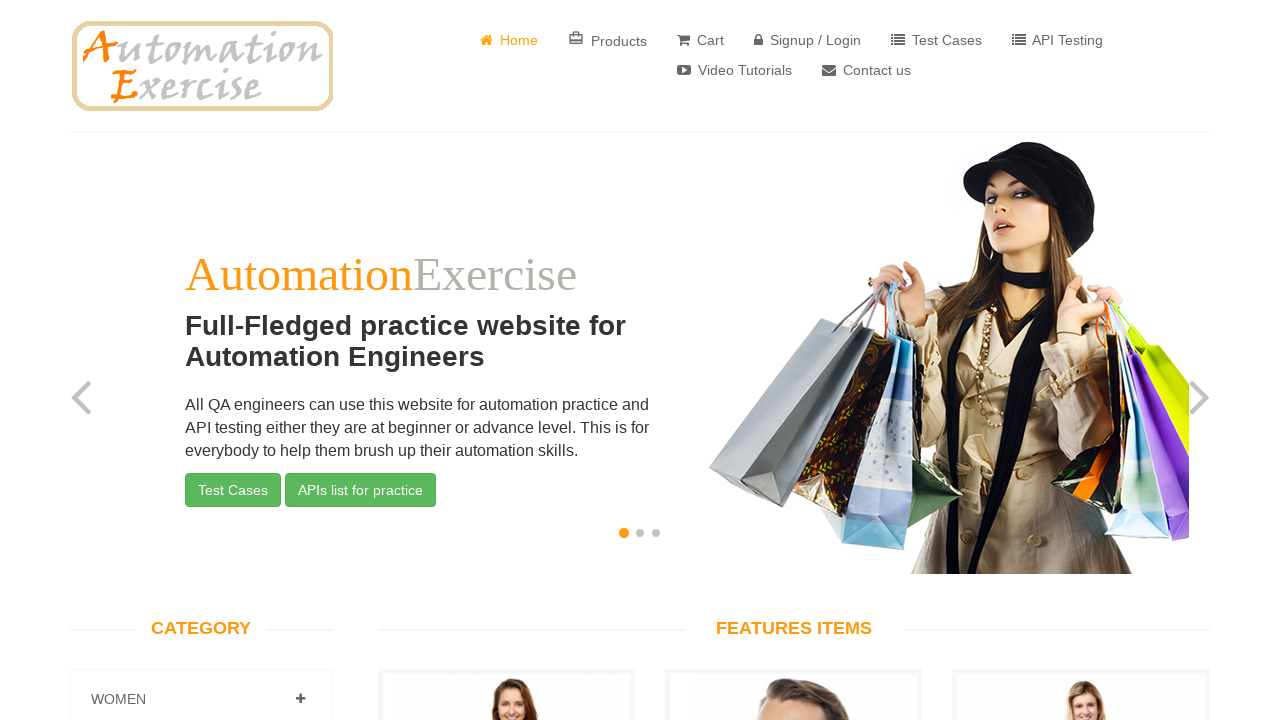

Retrieved category name: 
								
									
										
											
											Men
										
									
								
								
									
										
											
											Tshirts 
											
											Jeans 
											
										
									
								
							
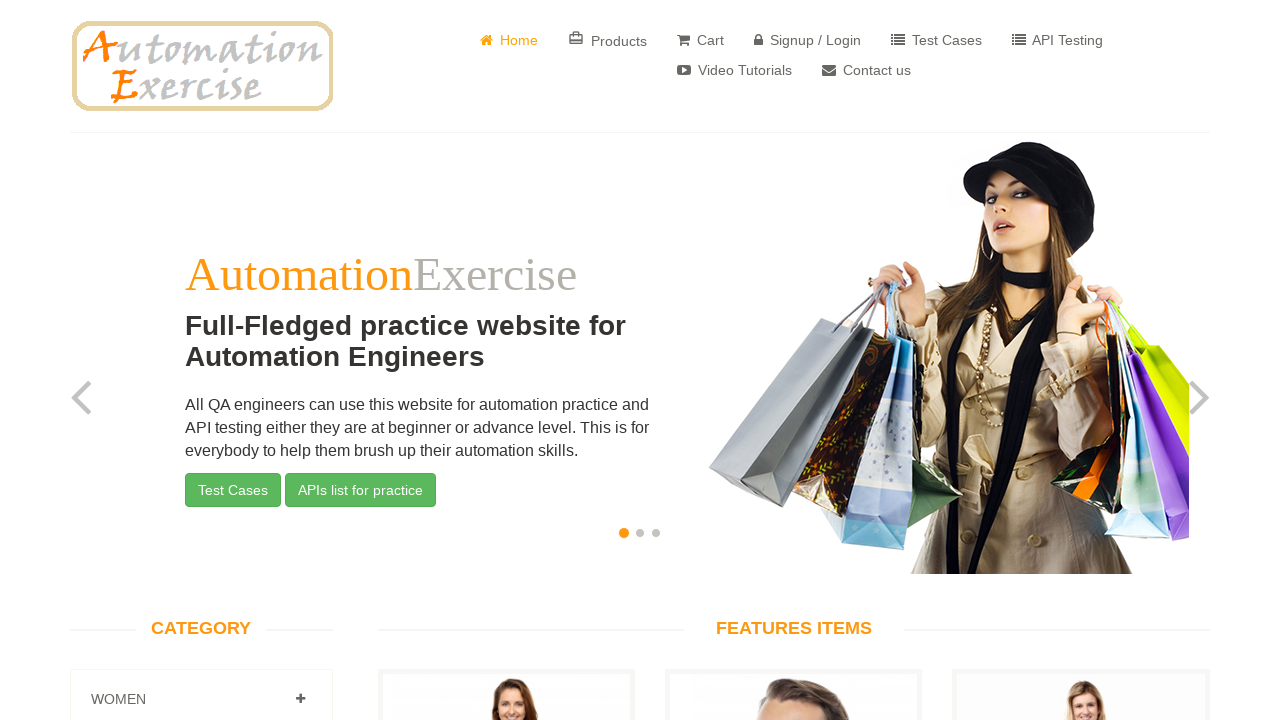

Retrieved category name: 
								
									
										
											
											Kids
										
									
								
								
									
										
											
											Dress 
											
											Tops & Shirts 
											
										
									
								
							
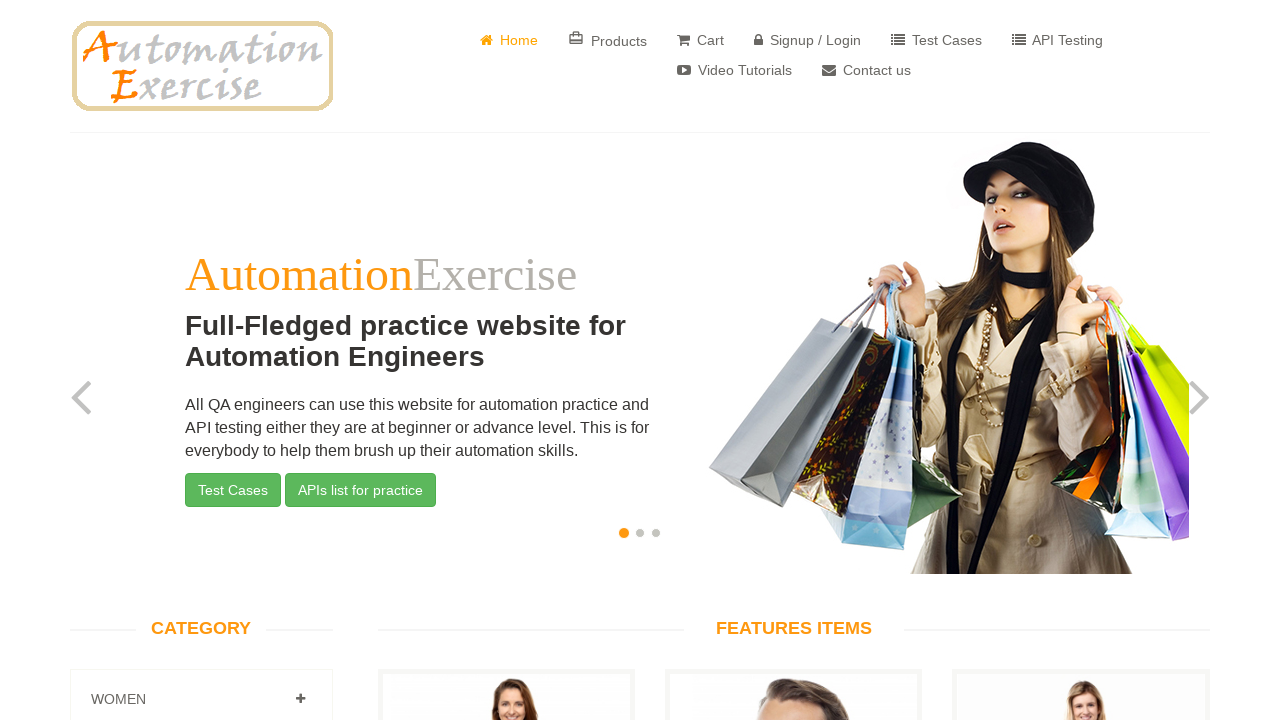

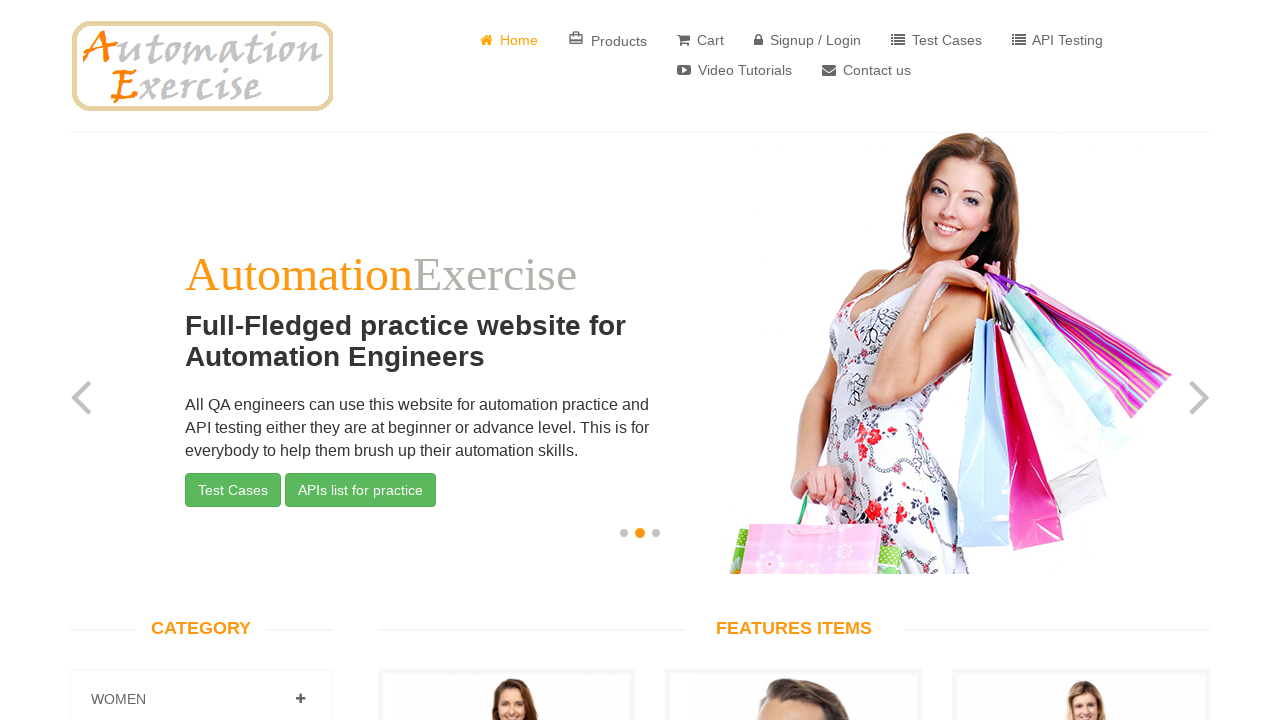